Tests e-commerce site functionality by searching for a product and navigating to the My Account page

Starting URL: http://demostore.supersqa.com

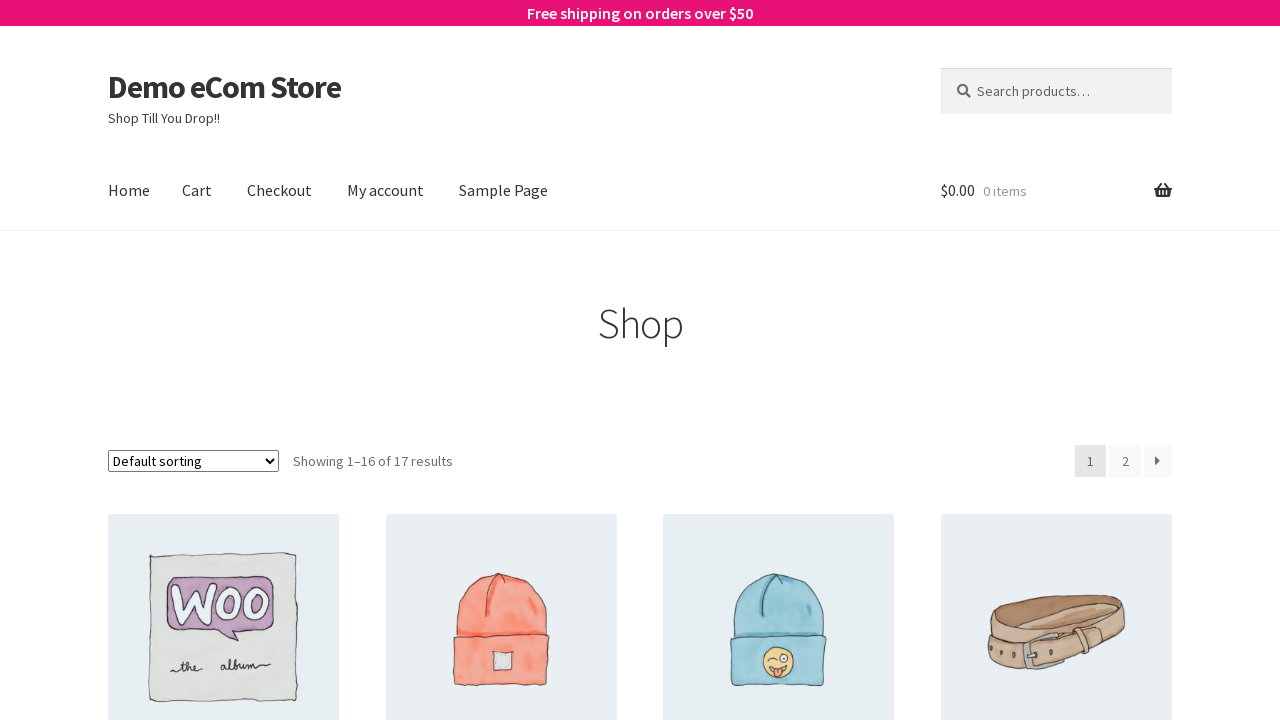

Filled search field with 'Hoodie' on #woocommerce-product-search-field-0
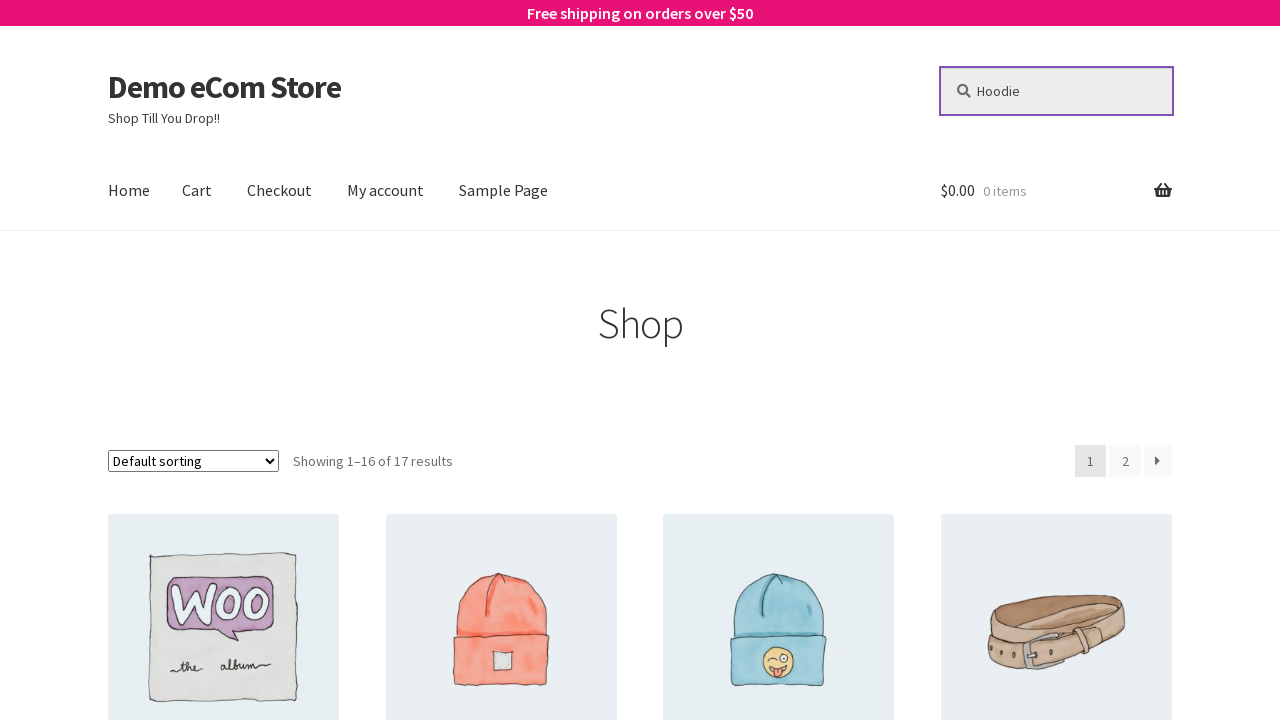

Pressed Enter to search for product on #woocommerce-product-search-field-0
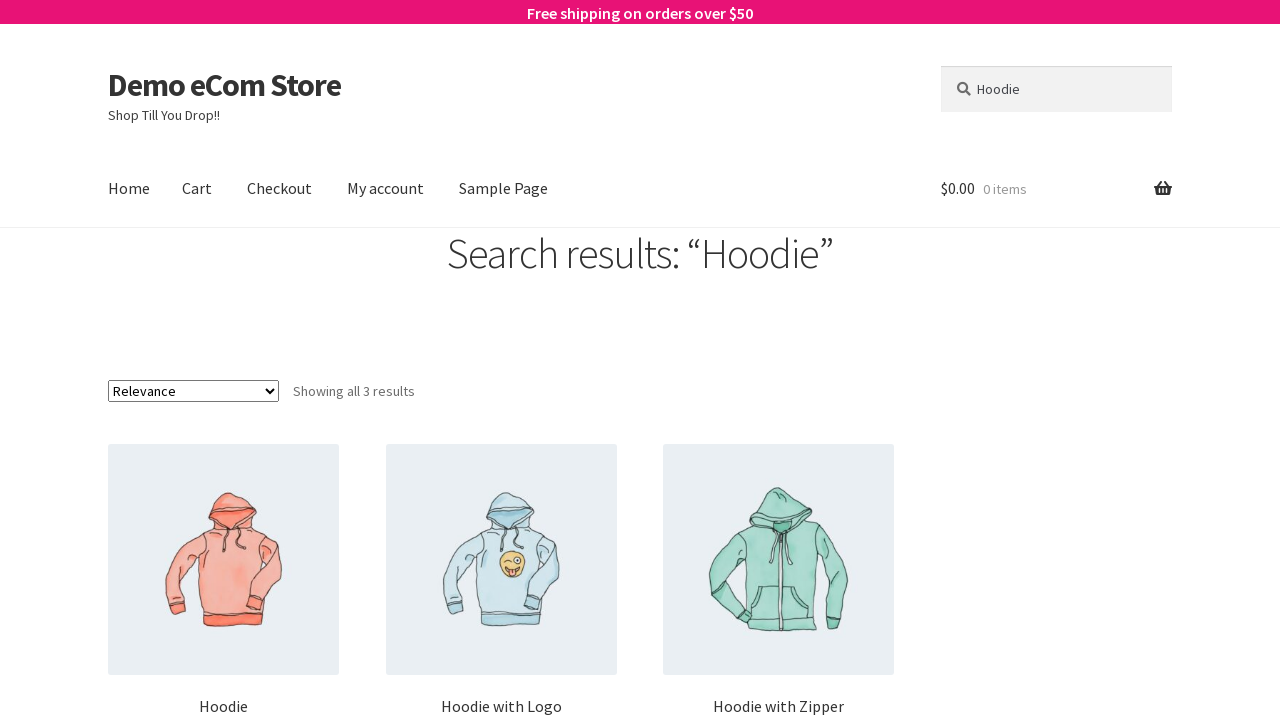

Waited for search results page to load
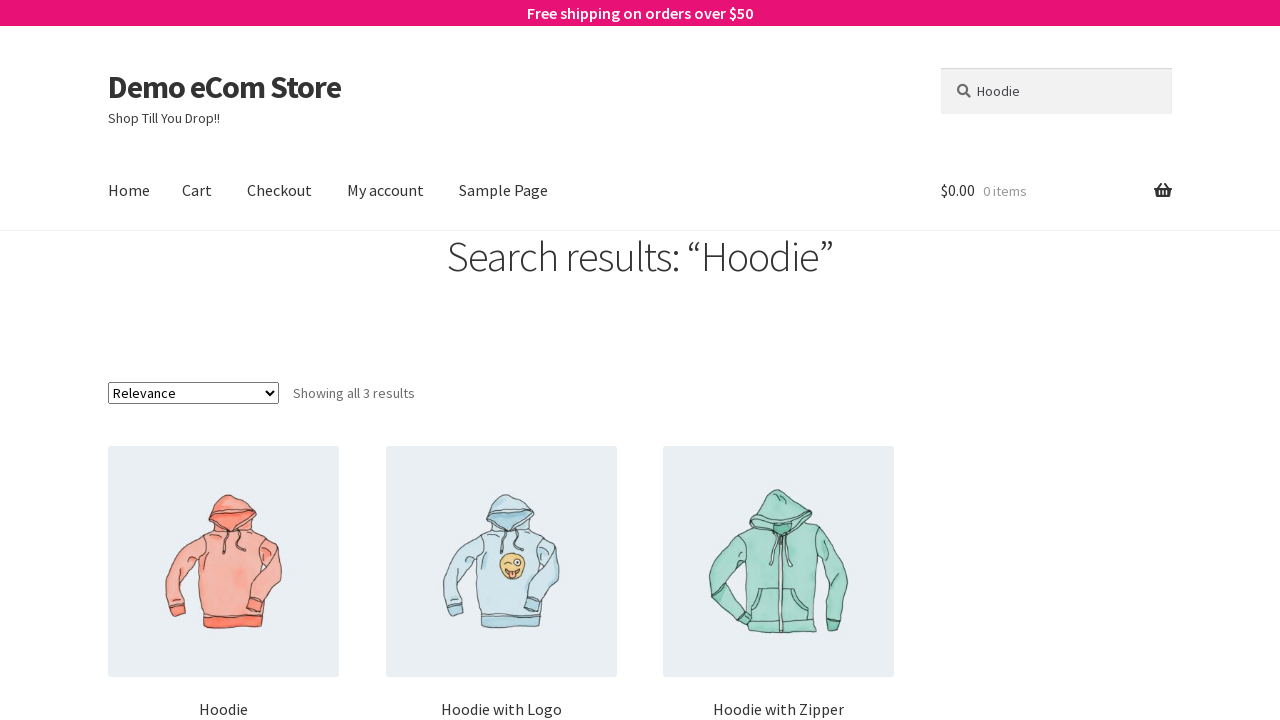

Clicked on My Account link at (386, 191) on text="My account"
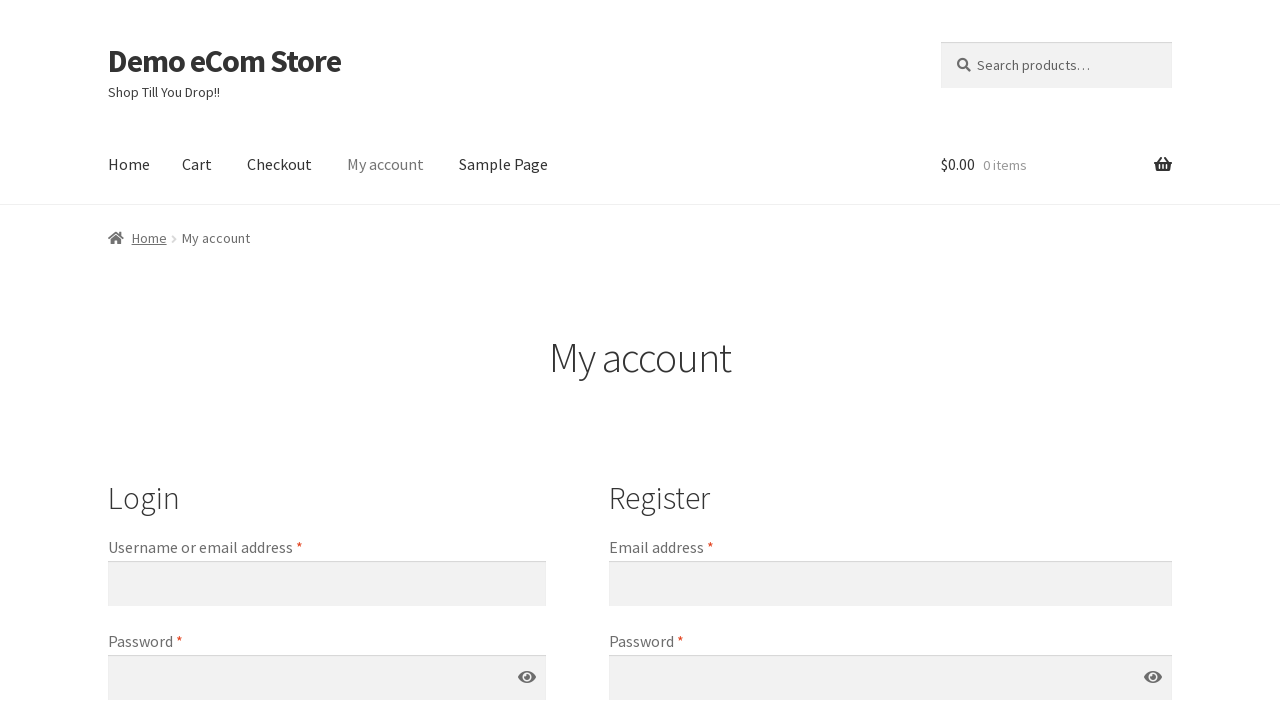

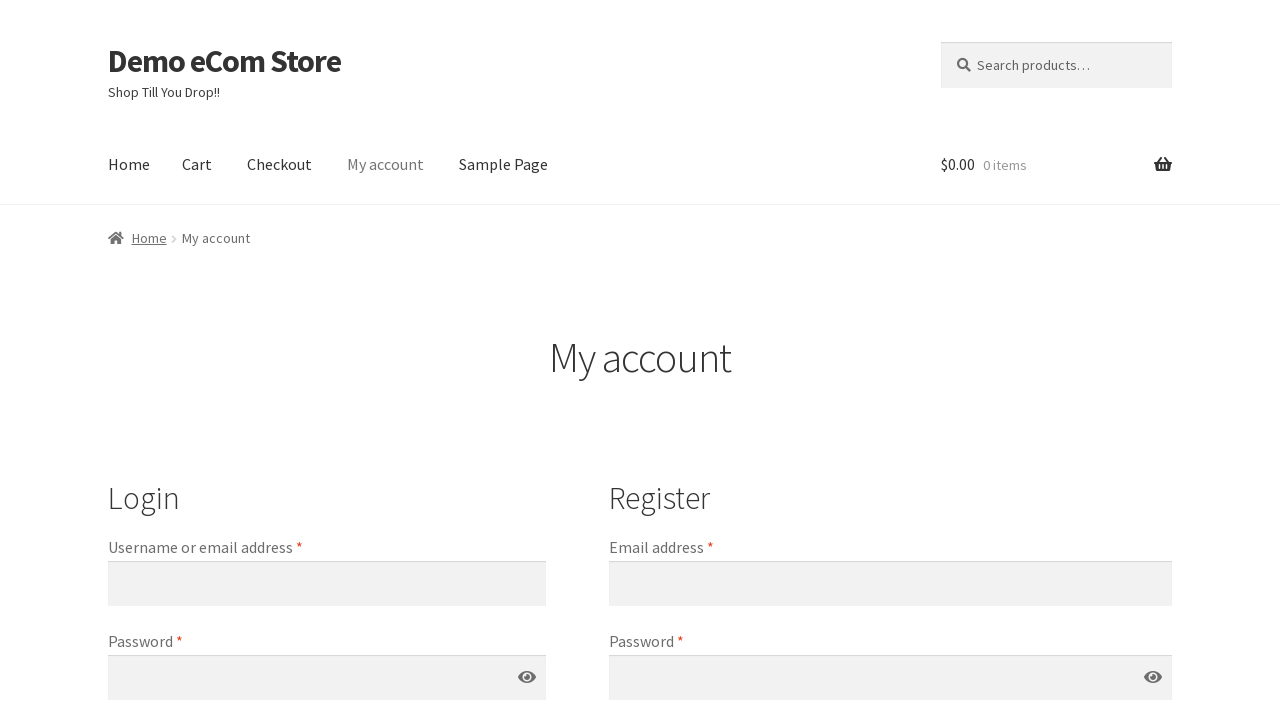